Tests that clicking register button with empty form shows error messages for mandatory fields

Starting URL: https://parabank.parasoft.com/parabank/index.htm

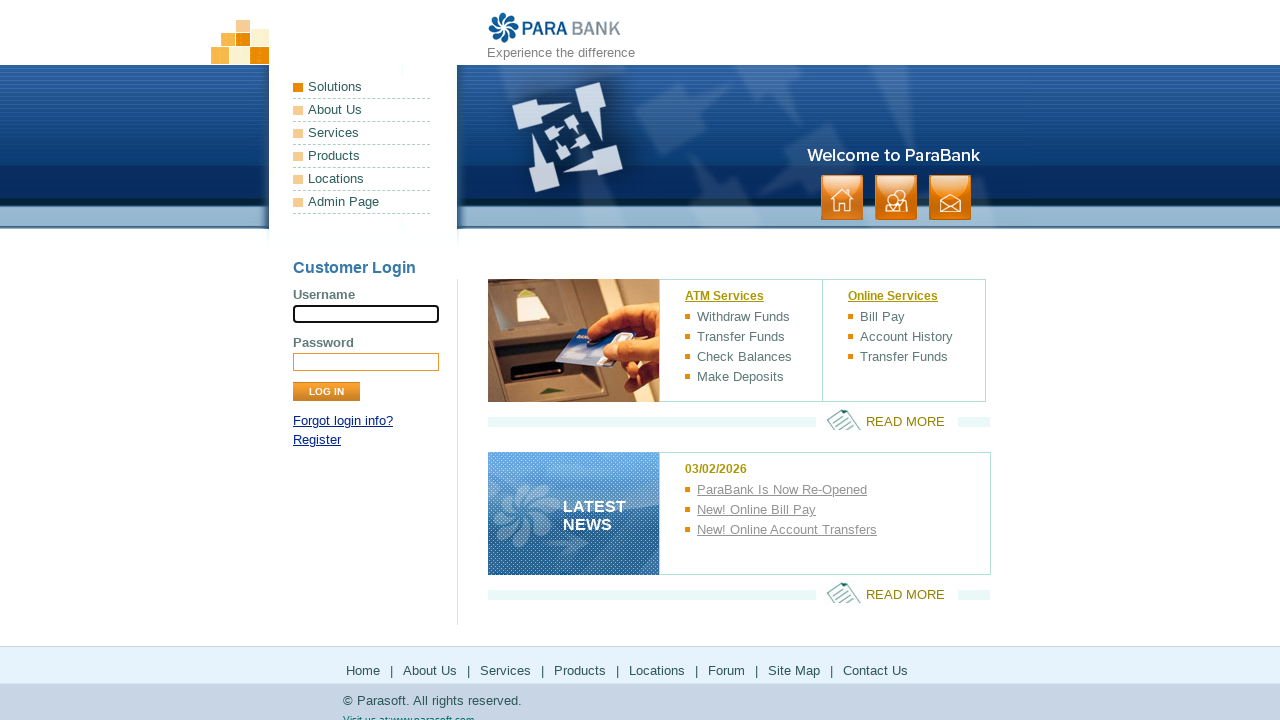

Clicked registration link at (317, 440) on a[href*='register']
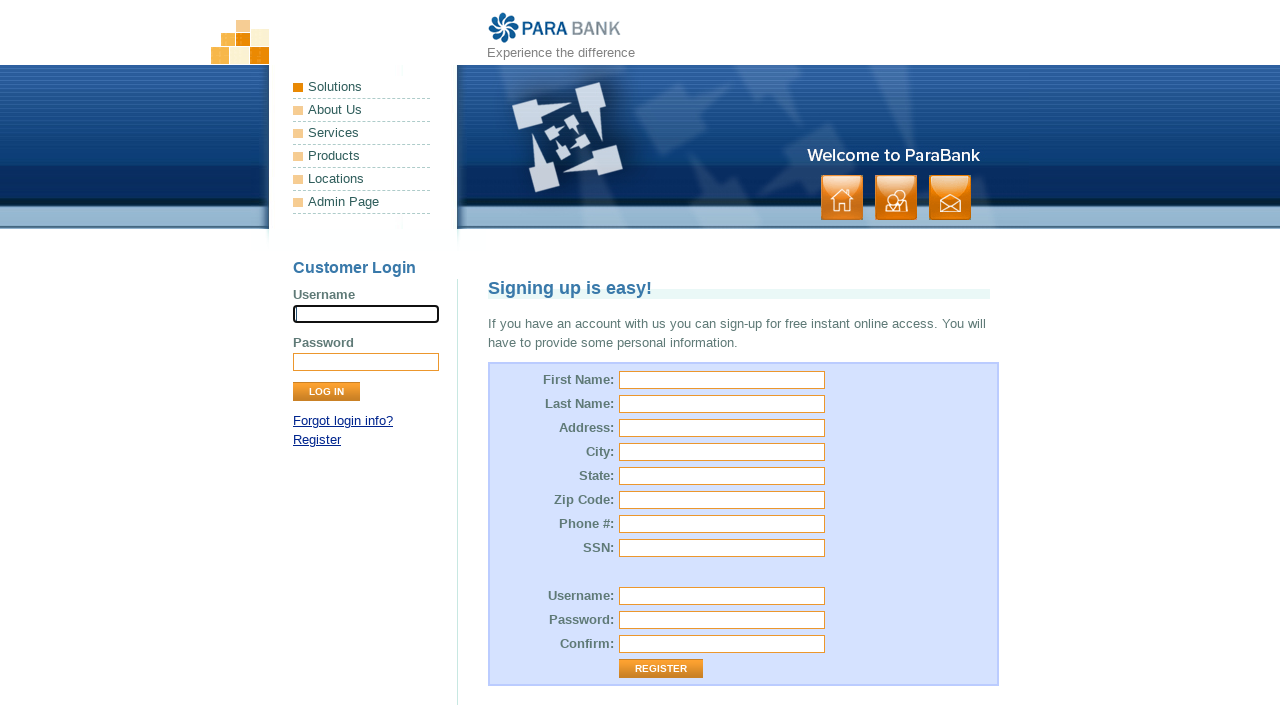

Registration form loaded with firstName field visible
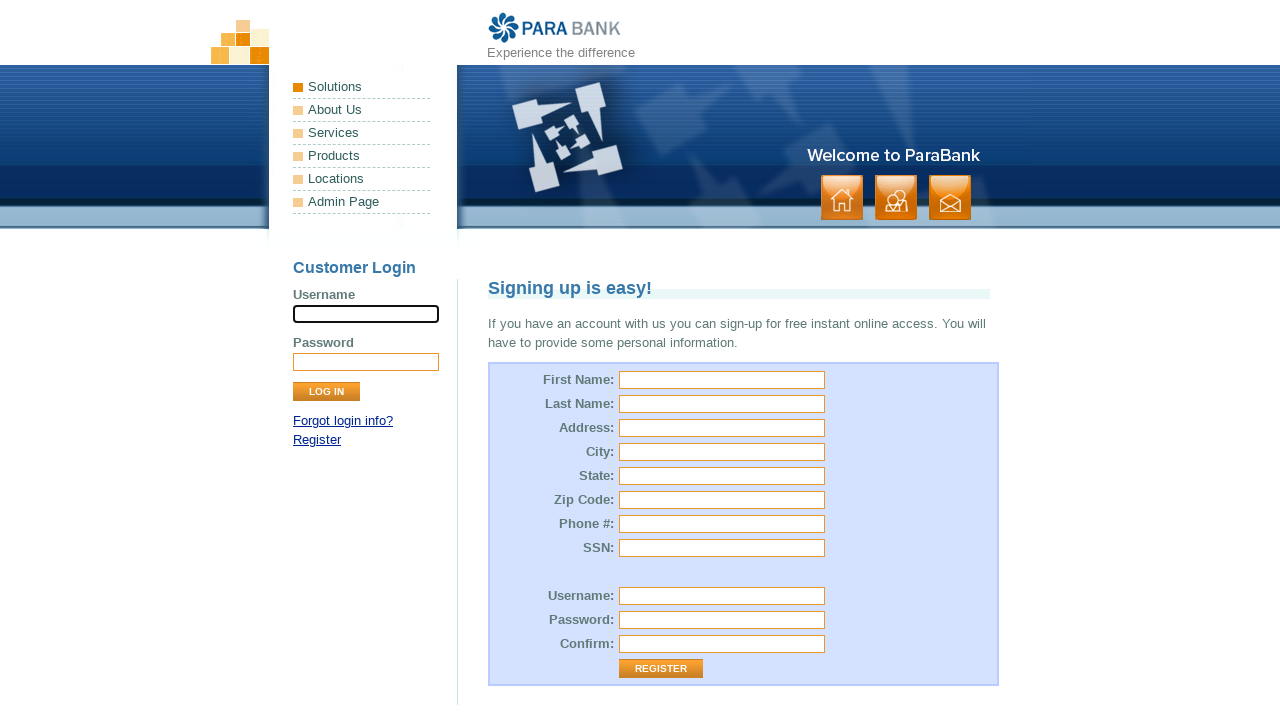

Clicked Register button without filling mandatory fields at (661, 669) on input[value='Register']
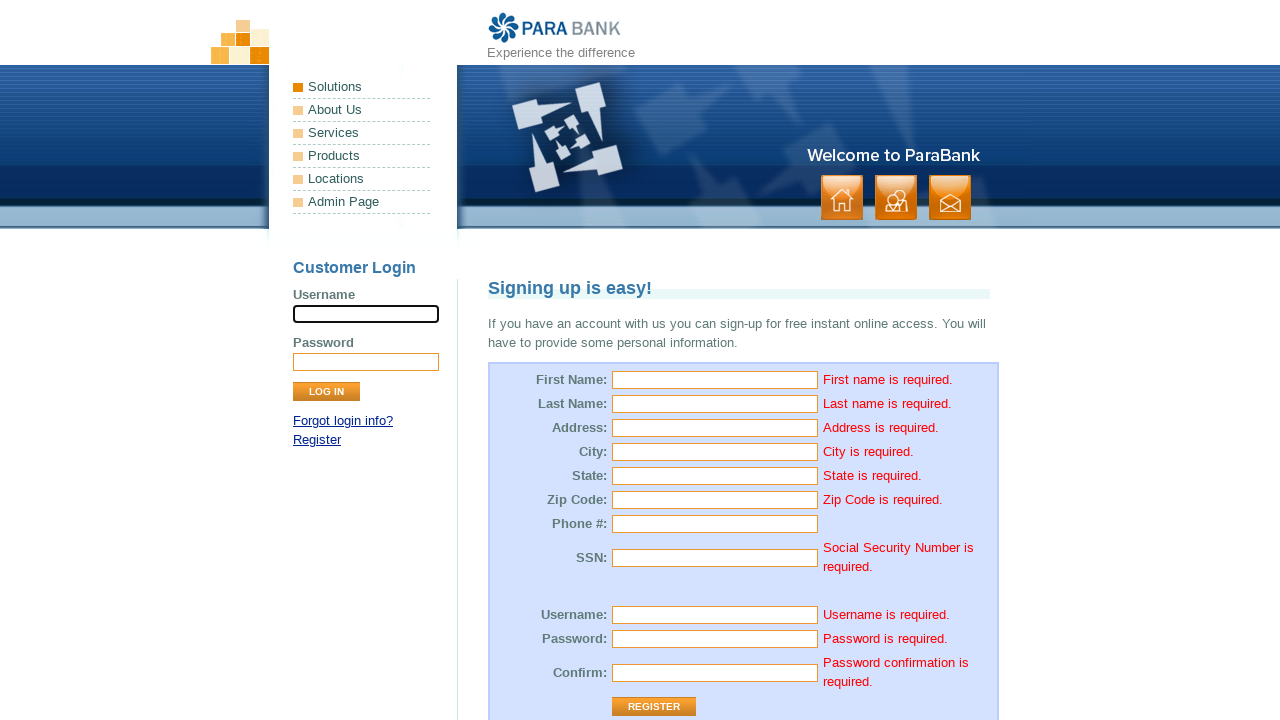

Error messages appeared for mandatory fields
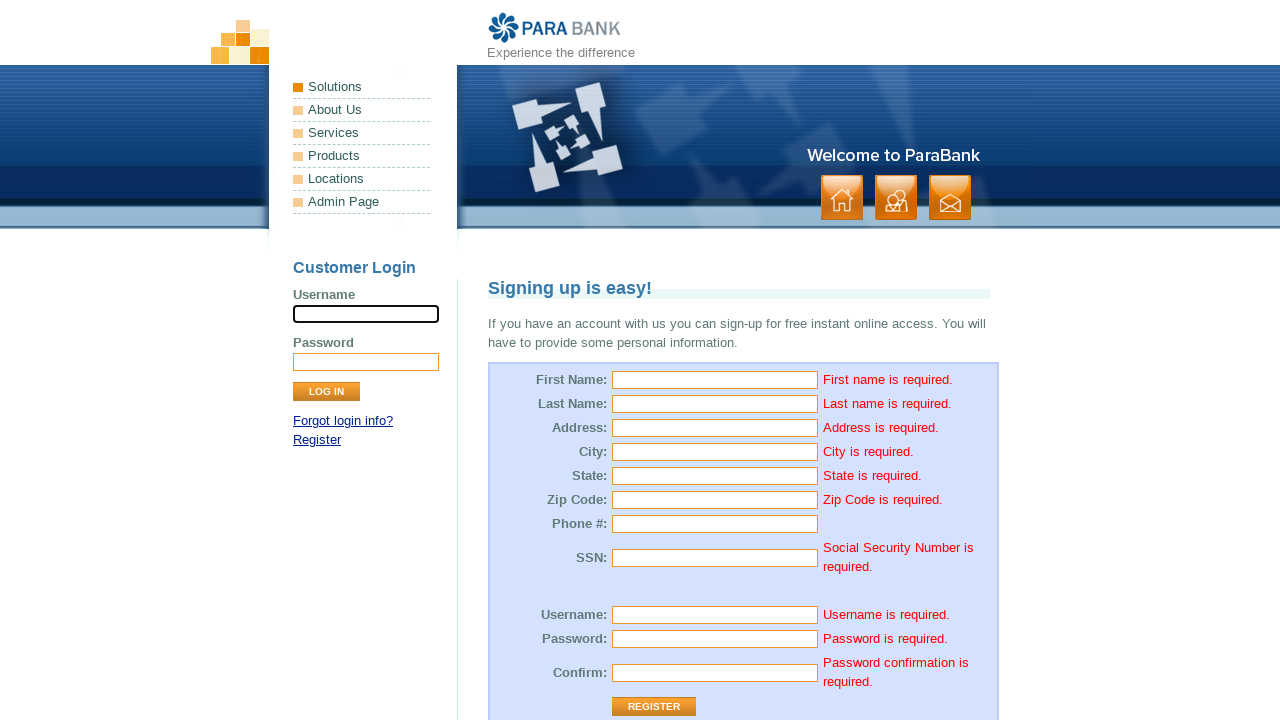

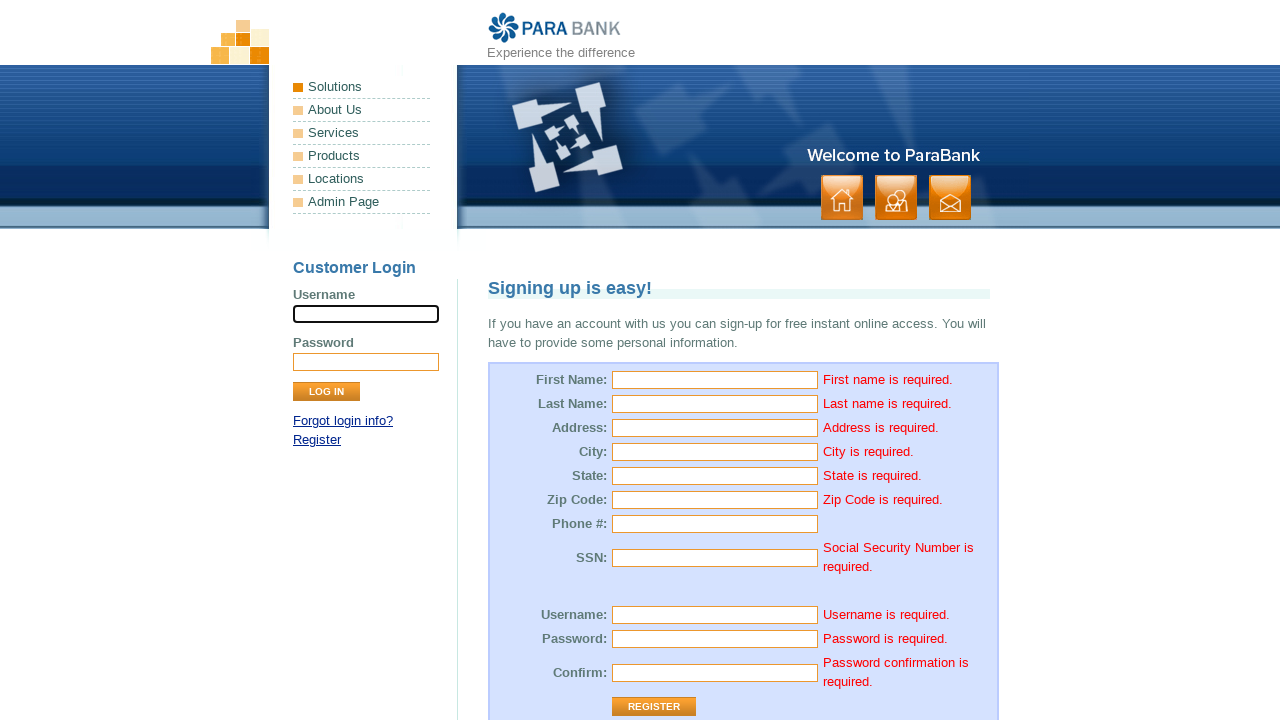